Tests confirm dialog handling by entering a name, triggering a confirm dialog, and clicking OK to accept it.

Starting URL: https://rahulshettyacademy.com/AutomationPractice/

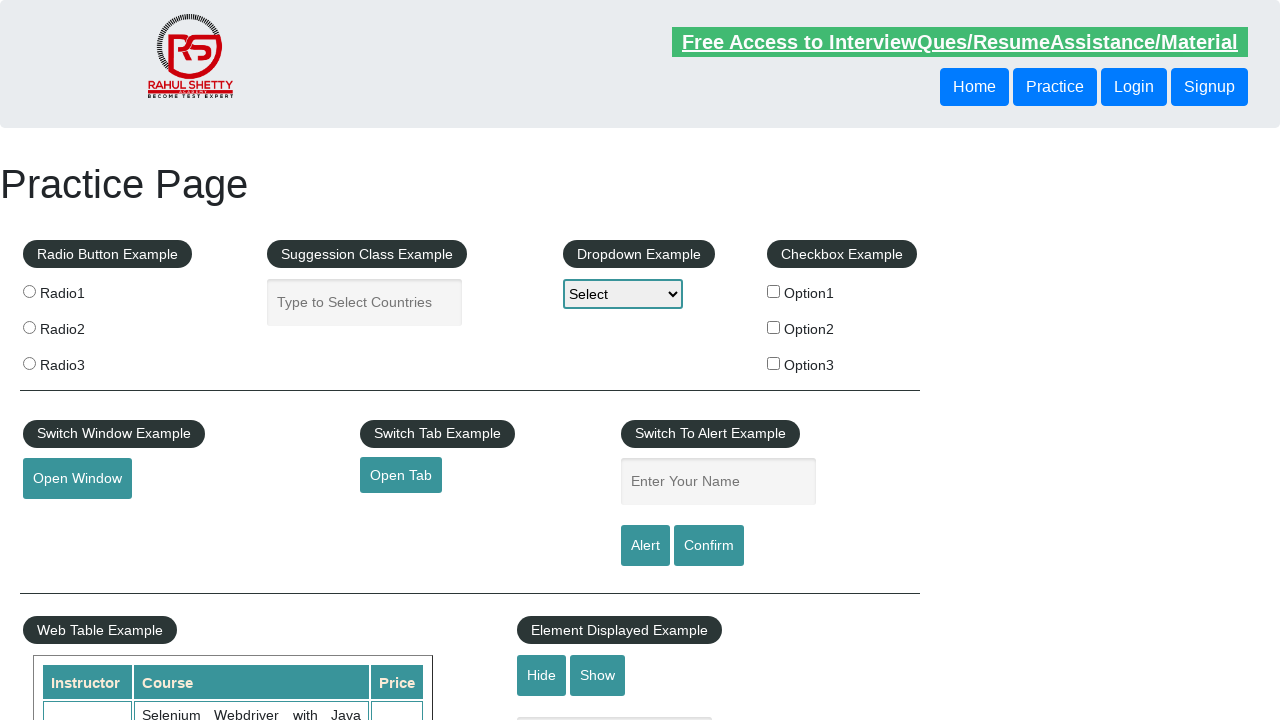

Set up dialog handler to accept confirm dialogs
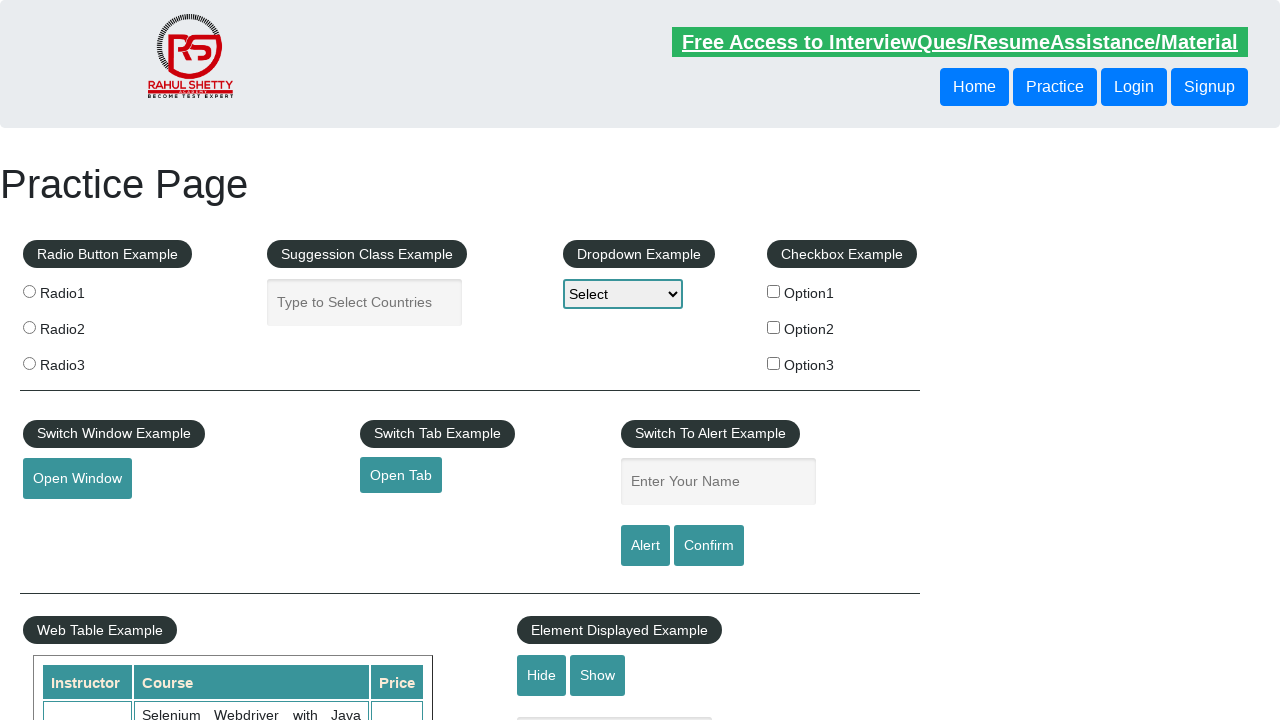

Filled name input field with 'Dhinesh' on input#name
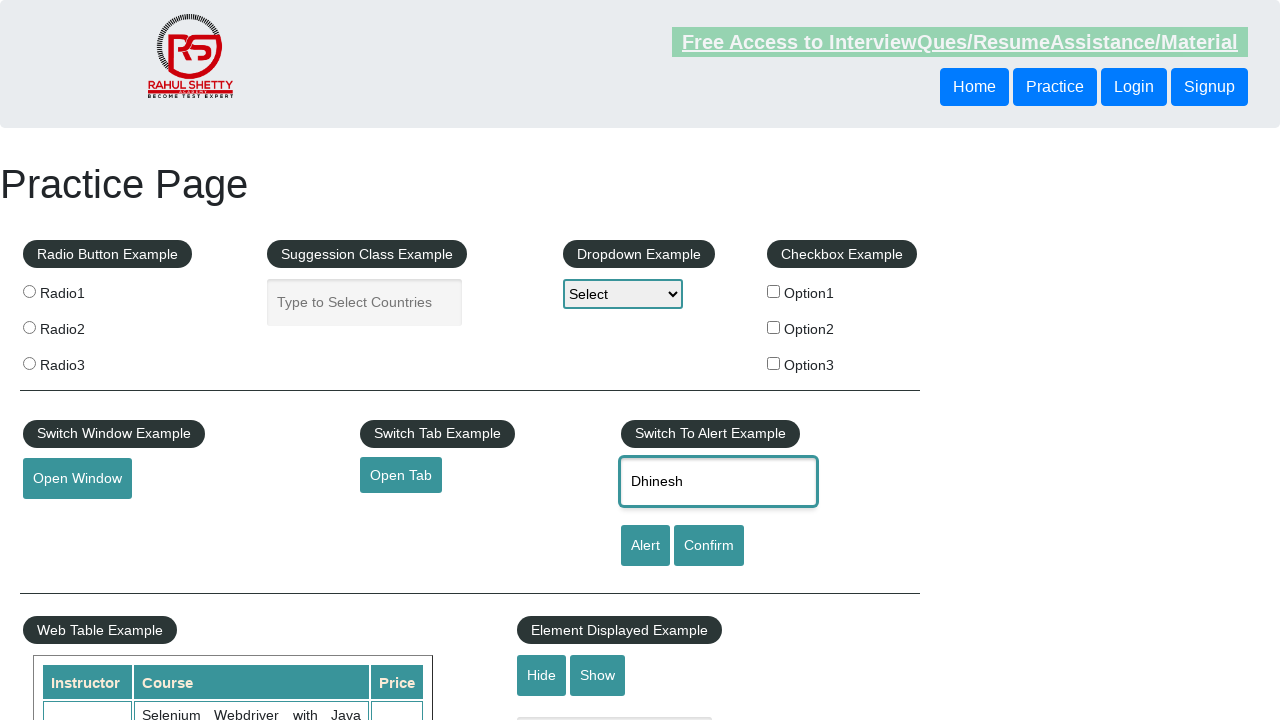

Clicked the confirm button to trigger confirm dialog at (709, 546) on input[onclick*='displayConfirm']
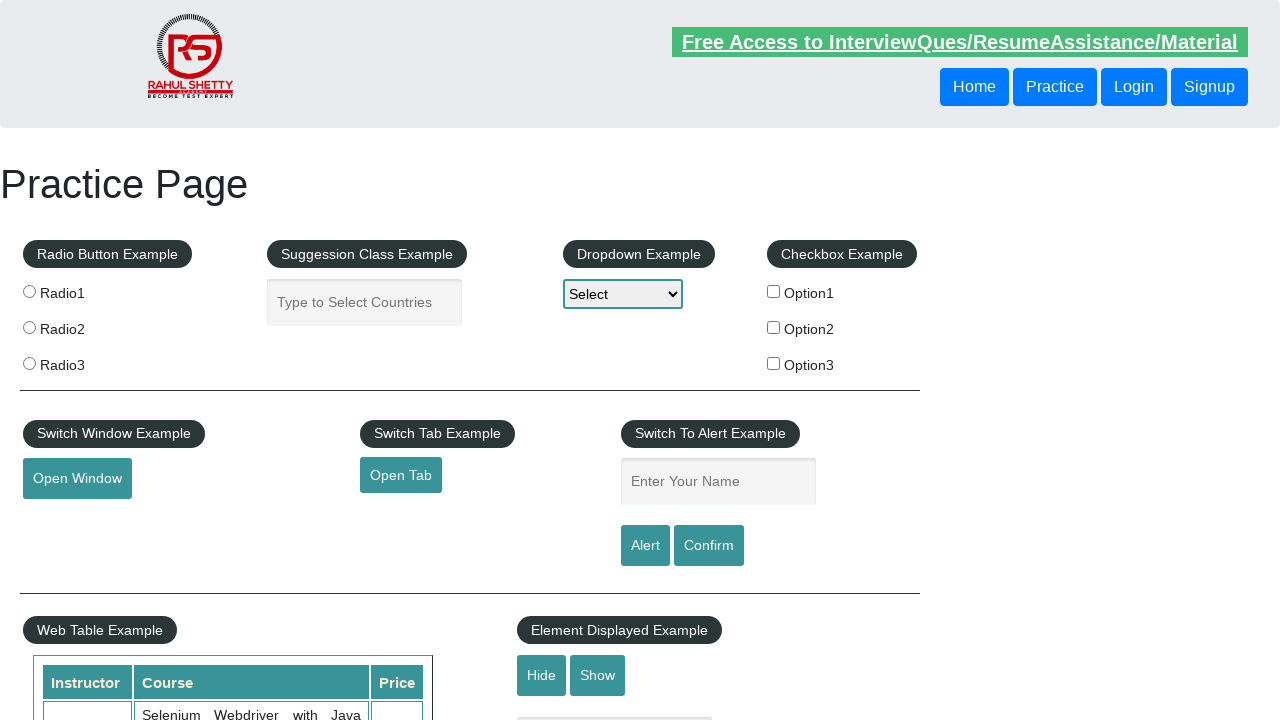

Waited for dialog to be handled
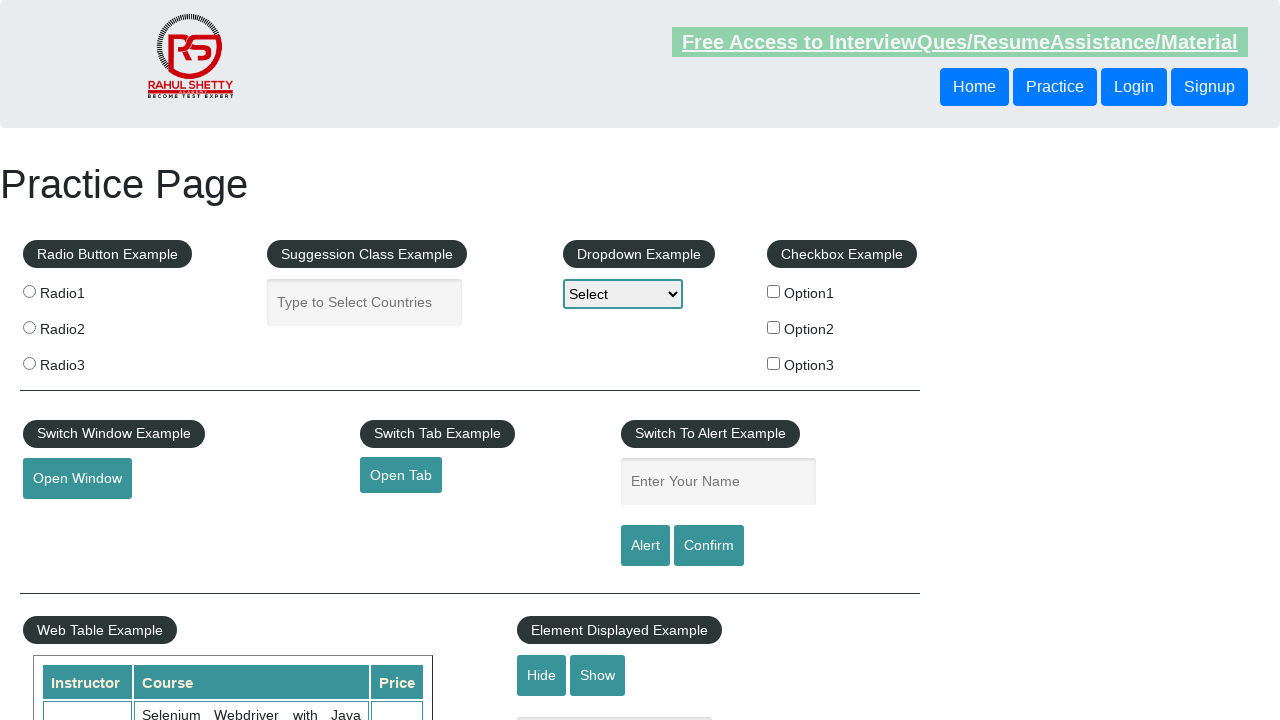

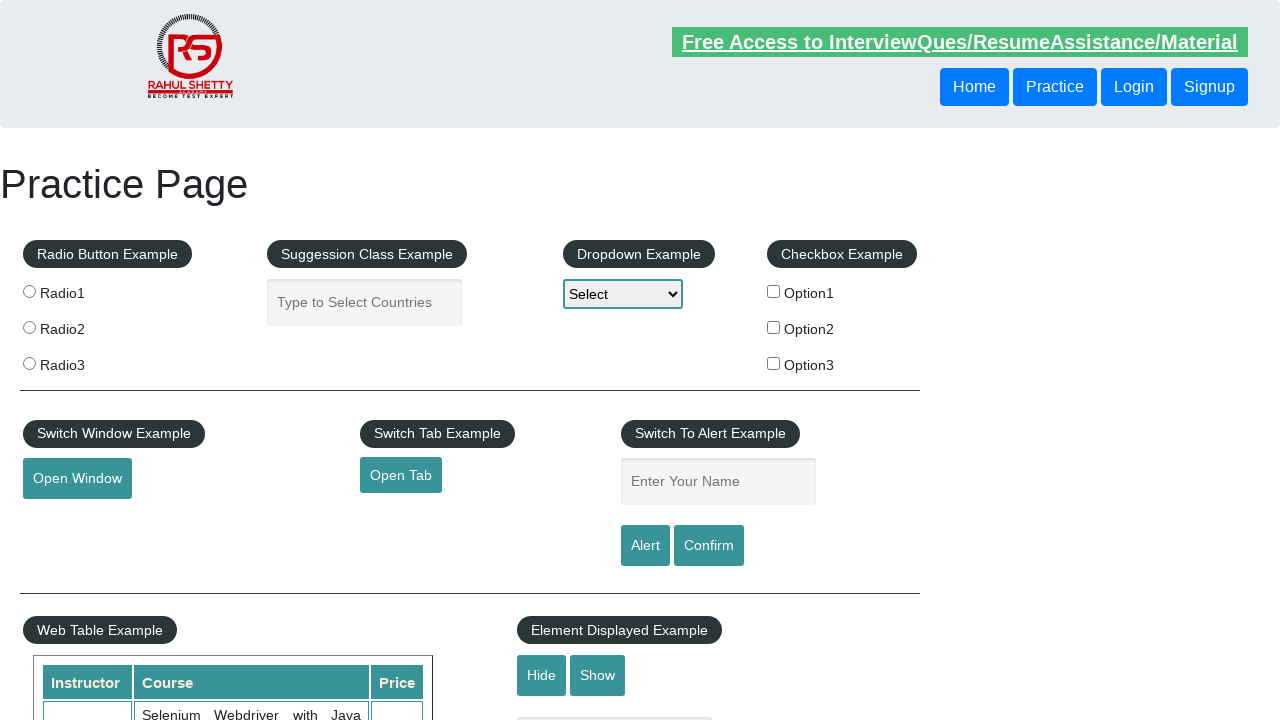